Tests visibility of various form elements including email textbox, radio button, textarea, and text elements

Starting URL: https://automationfc.github.io/basic-form/index.html

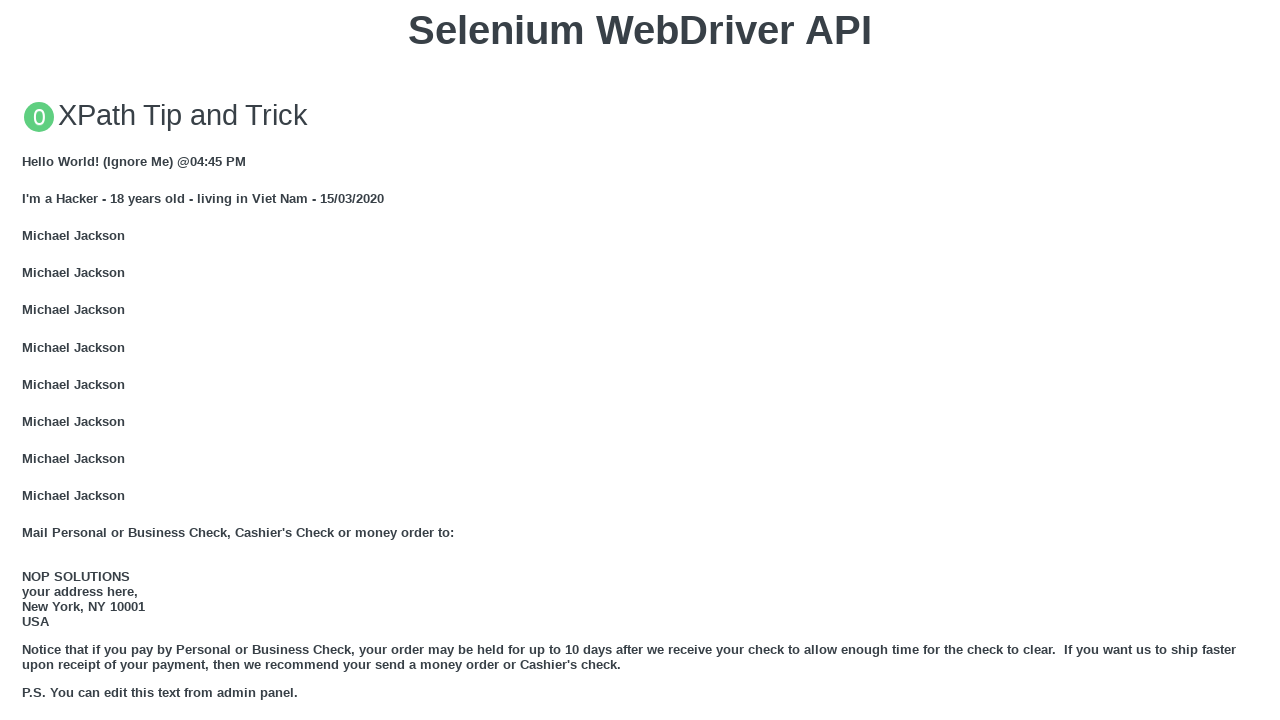

Located email textbox element
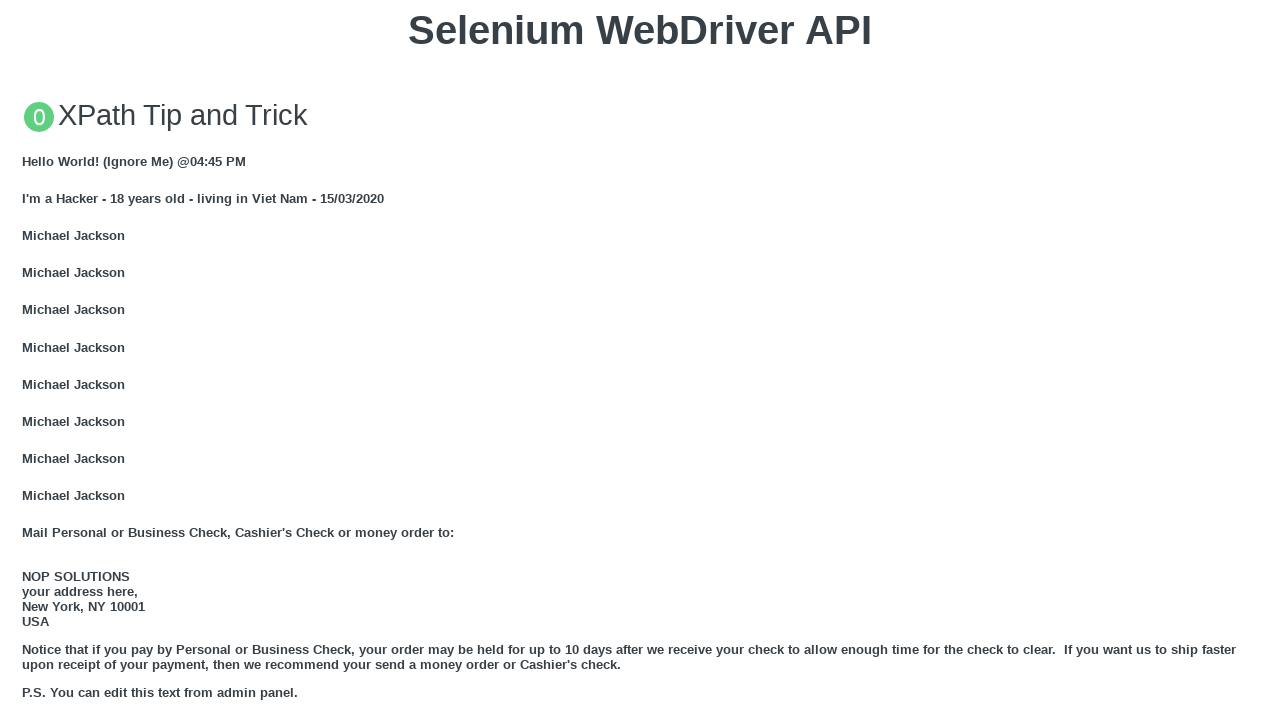

Verified email textbox is visible
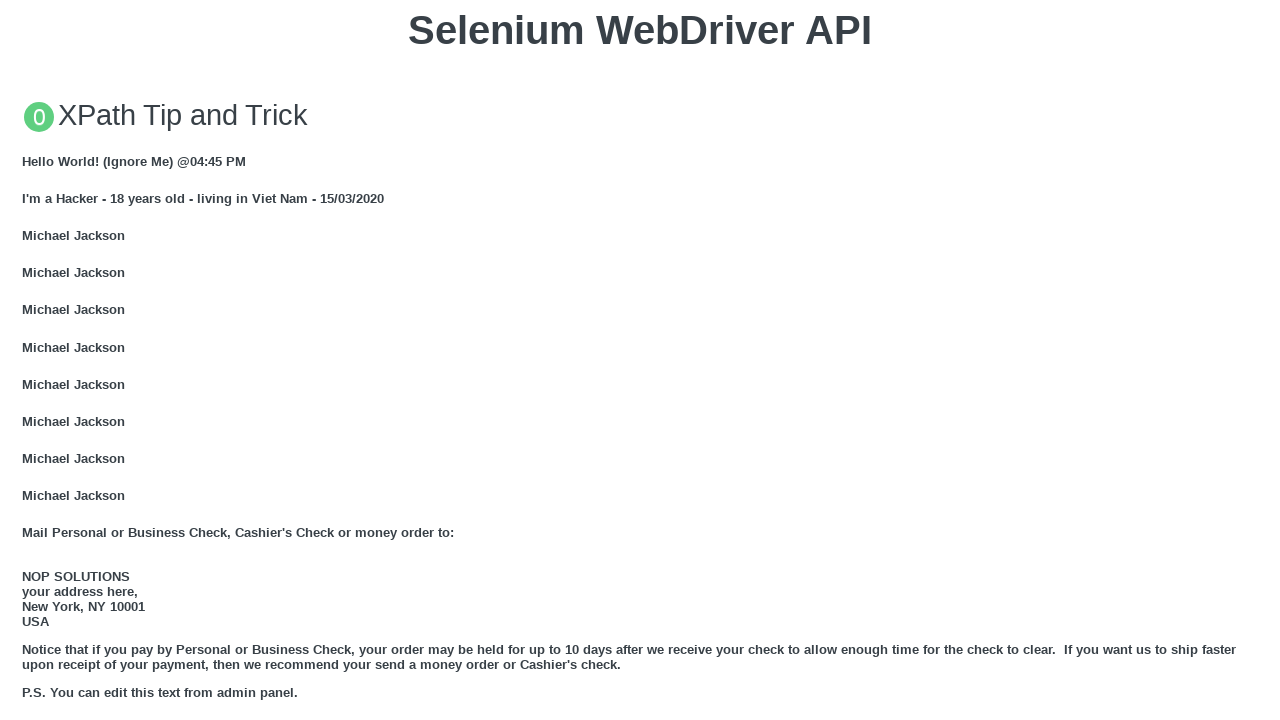

Filled email textbox with 'Automation Testing' on input#email
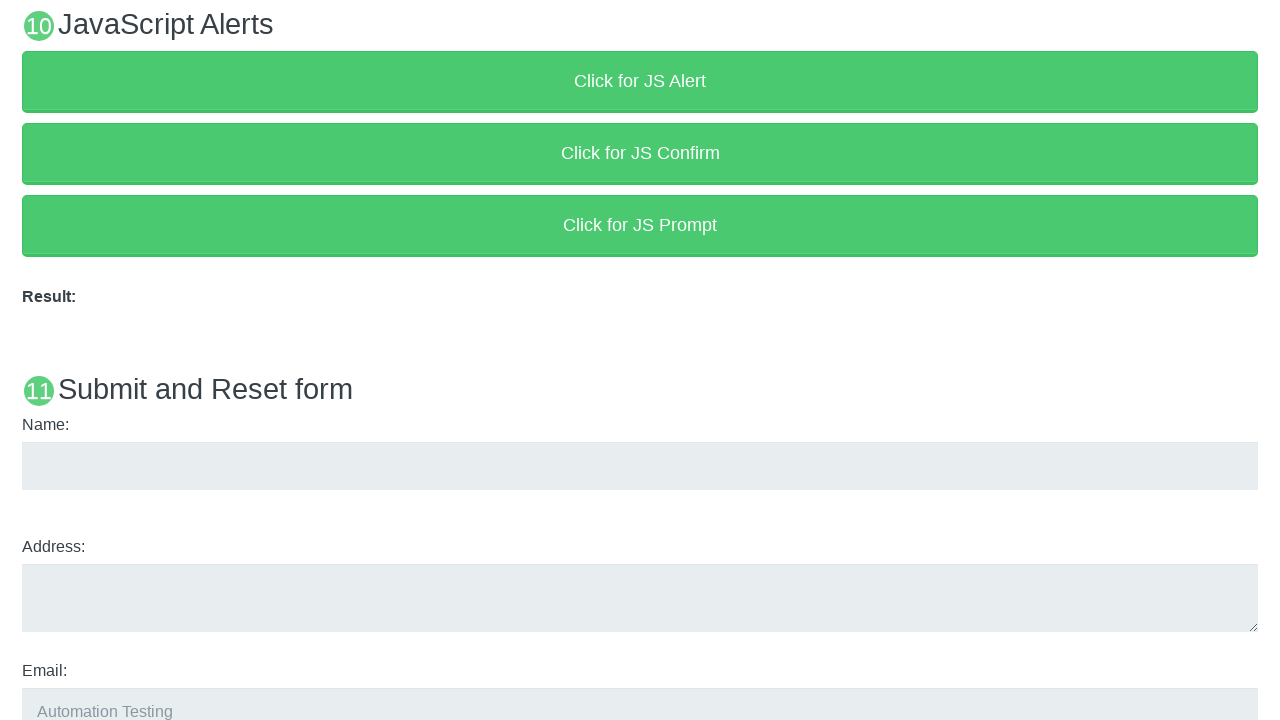

Located age under 18 radio button element
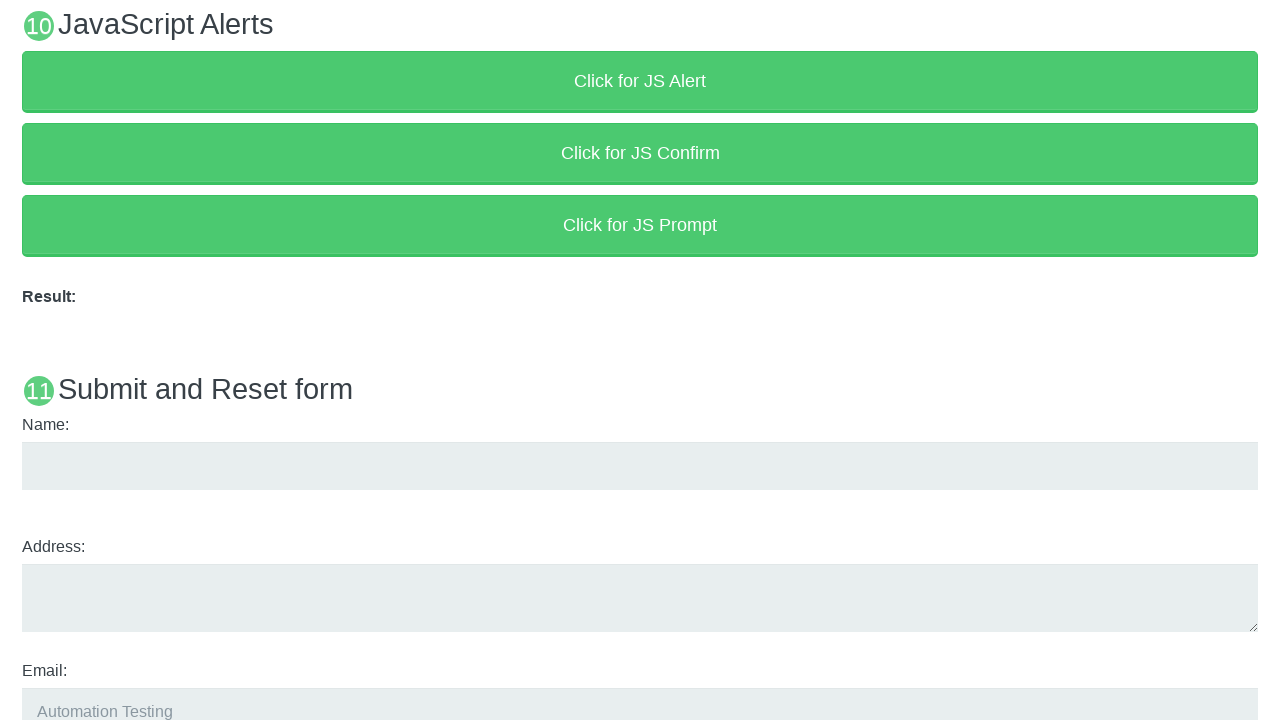

Verified age under 18 radio button is visible
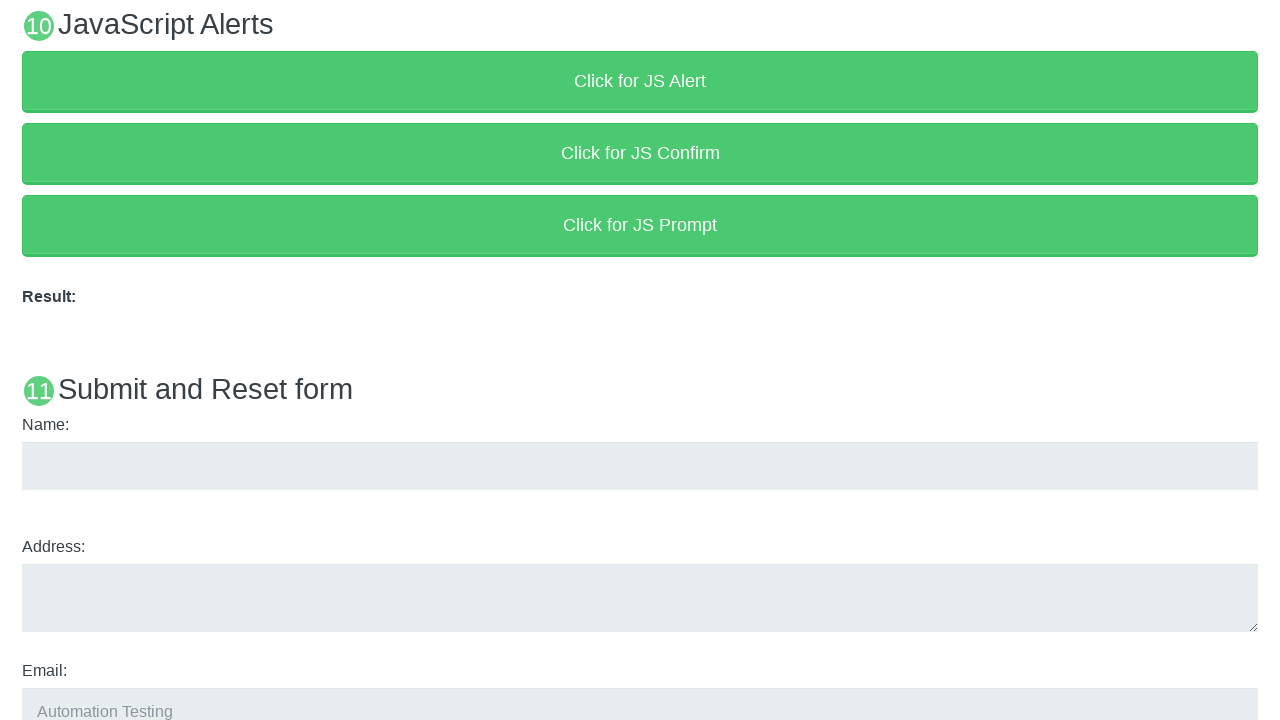

Clicked age under 18 radio button at (28, 360) on input#under_18
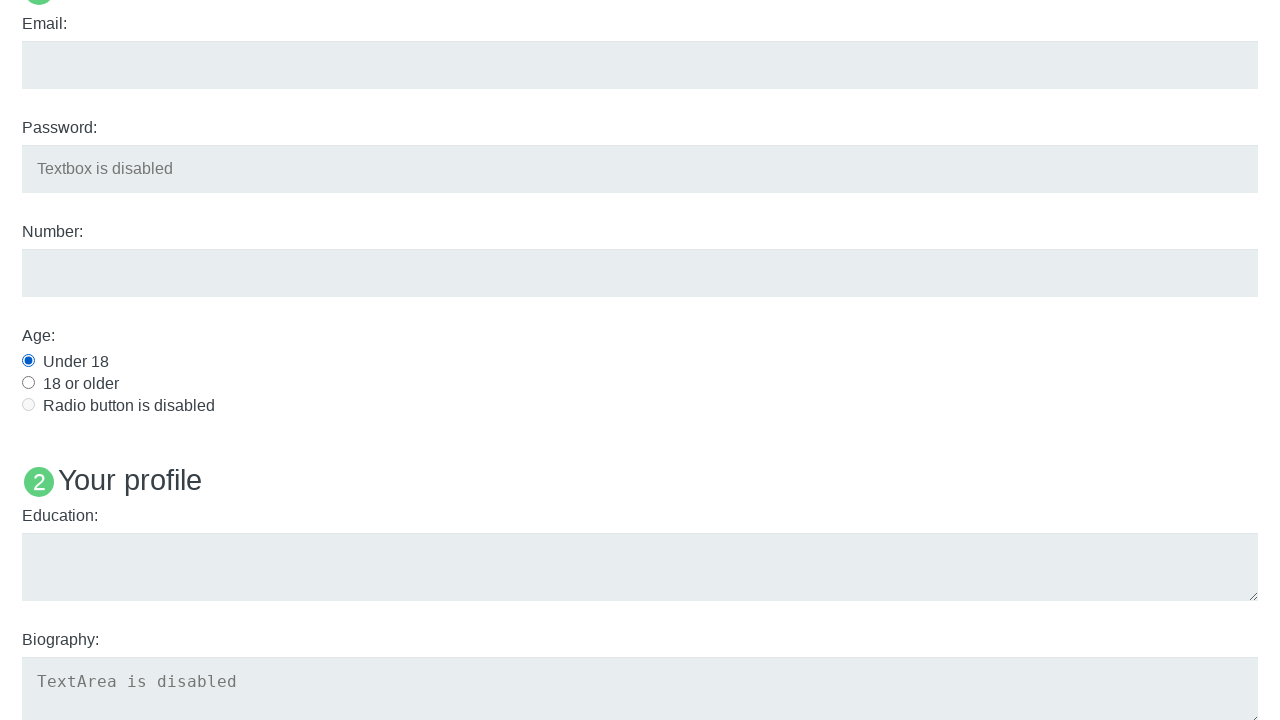

Located education textarea element
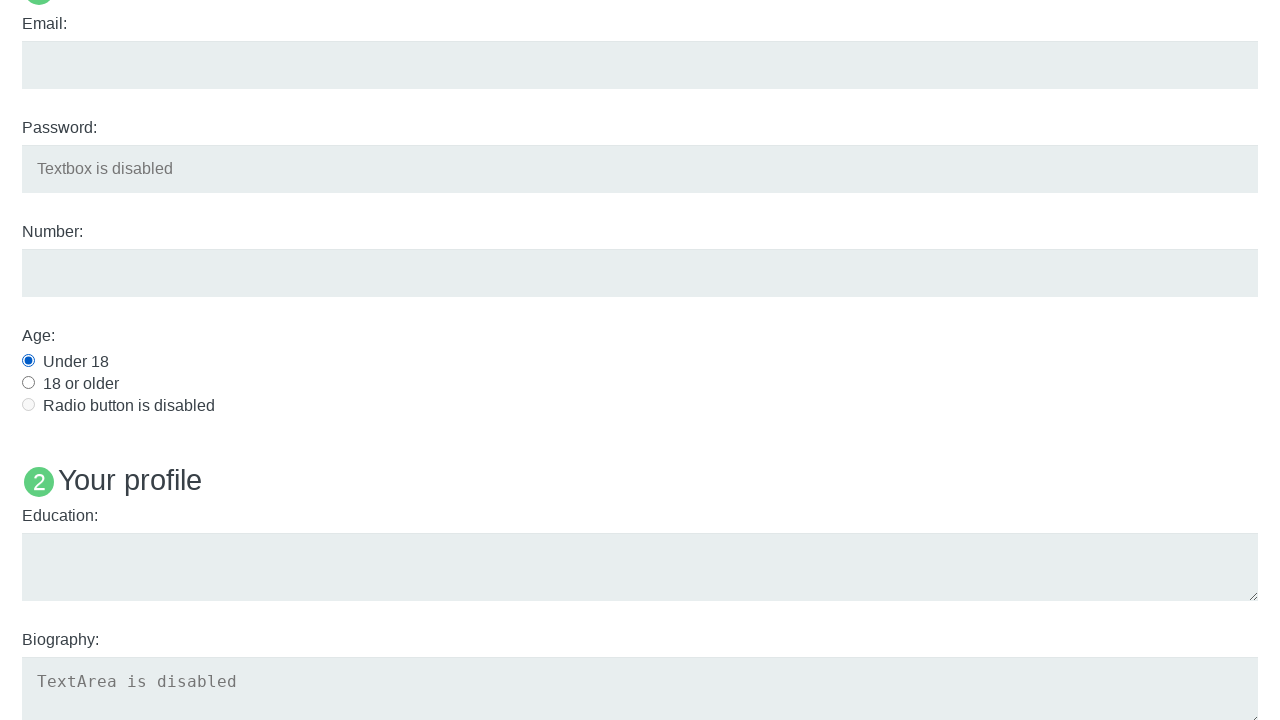

Verified education textarea is visible
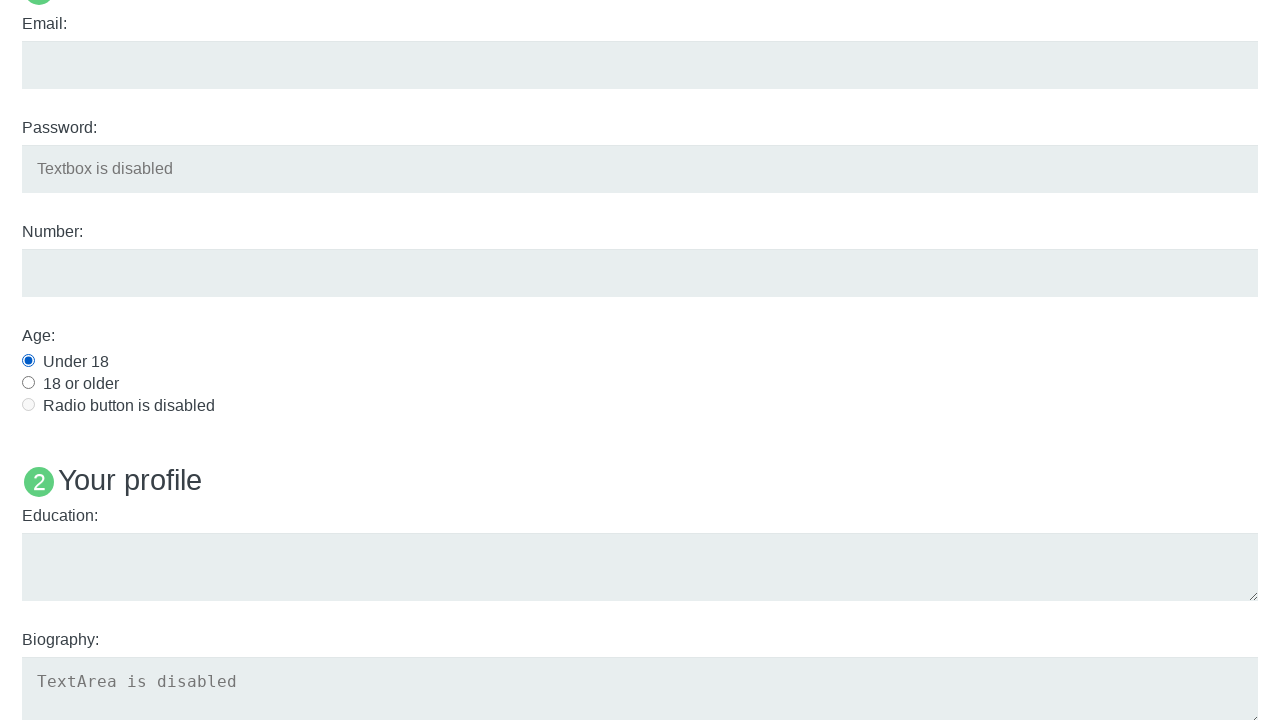

Filled education textarea with 'Automation Testing' on textarea#edu
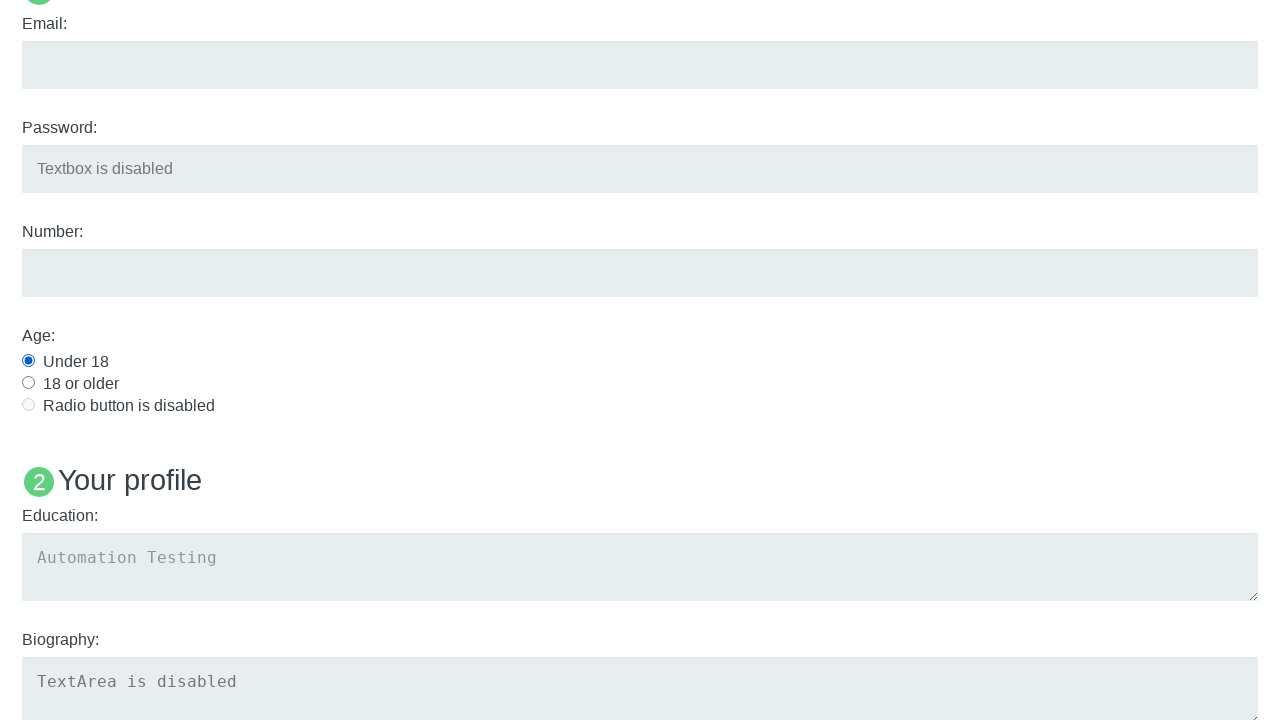

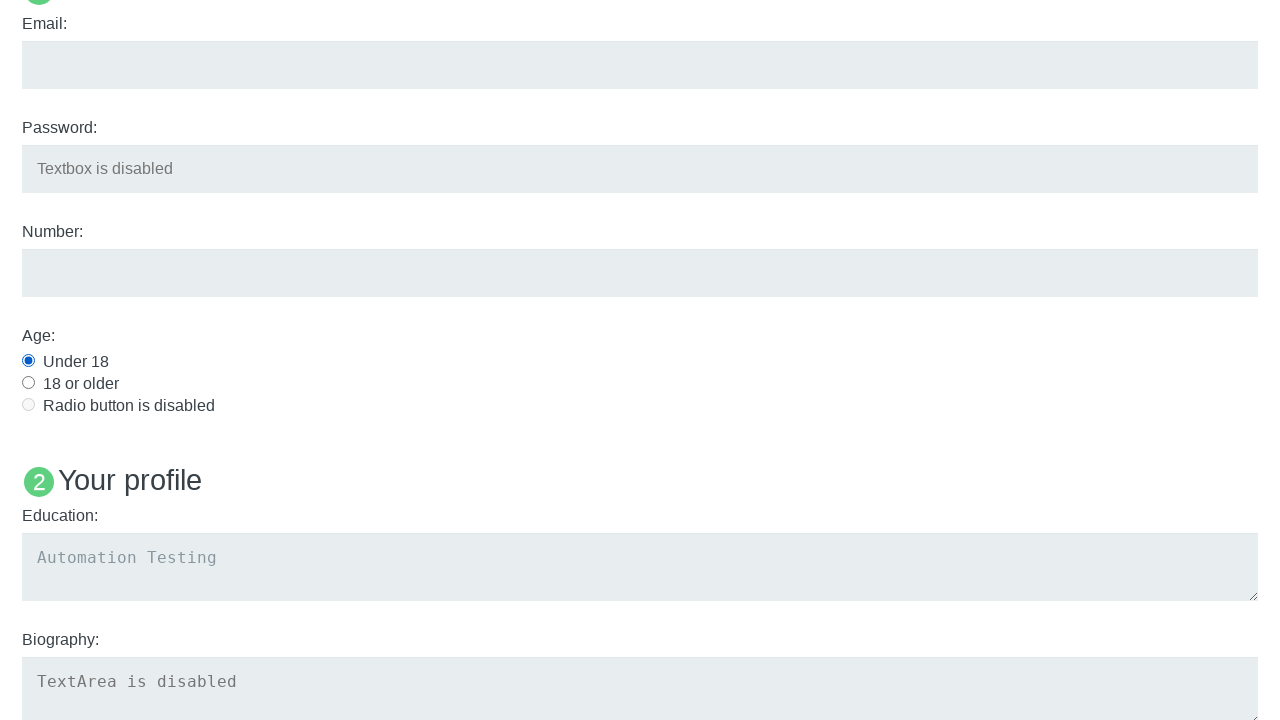